Tests various alert interactions including simple alerts, timed alerts, confirmation dialogs, and prompt dialogs on the DemoQA website

Starting URL: https://demoqa.com/

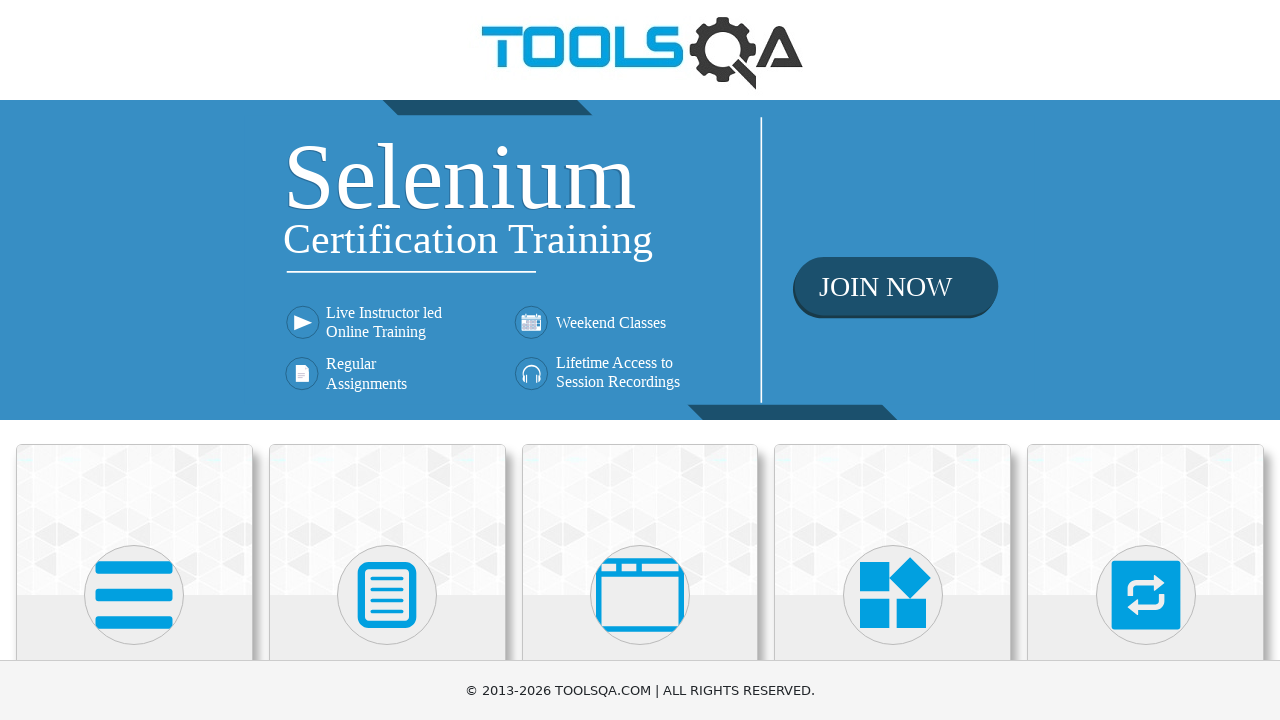

Clicked on 'Alerts, Frame & Windows' section at (640, 360) on xpath=//h5[text()='Alerts, Frame & Windows']
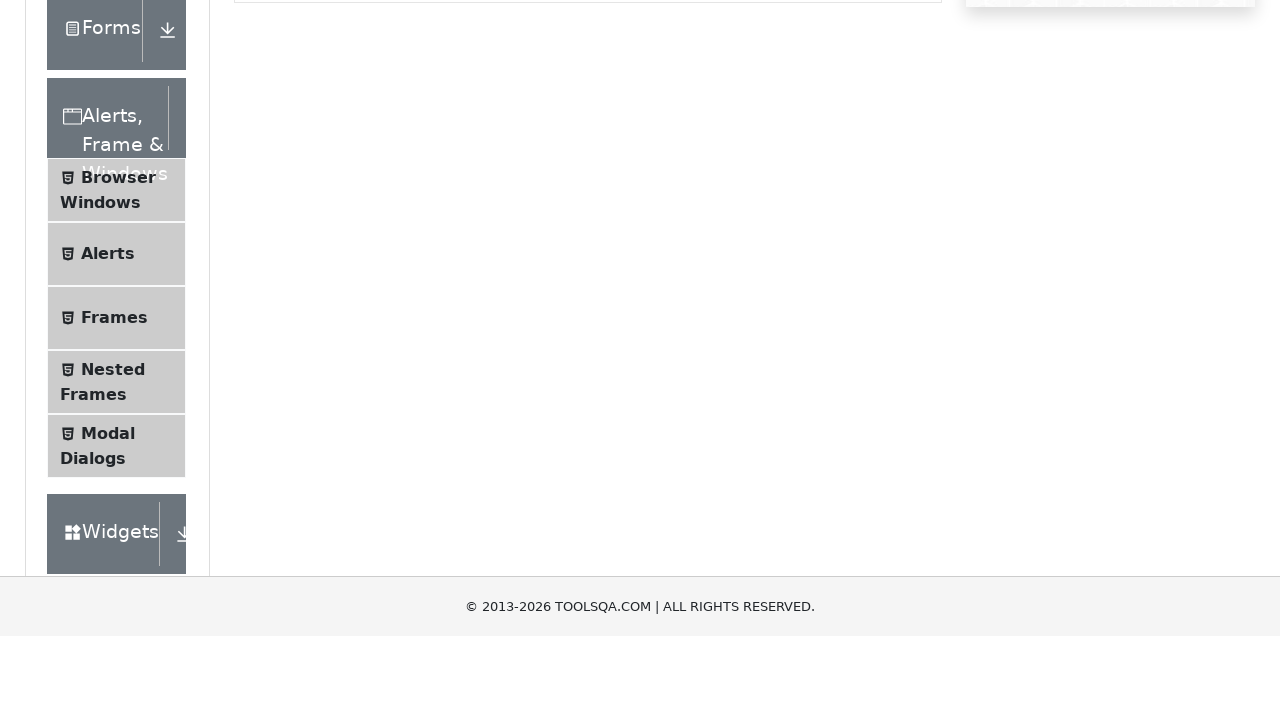

Clicked on 'Alerts' option at (108, 501) on xpath=//span[text()='Alerts']
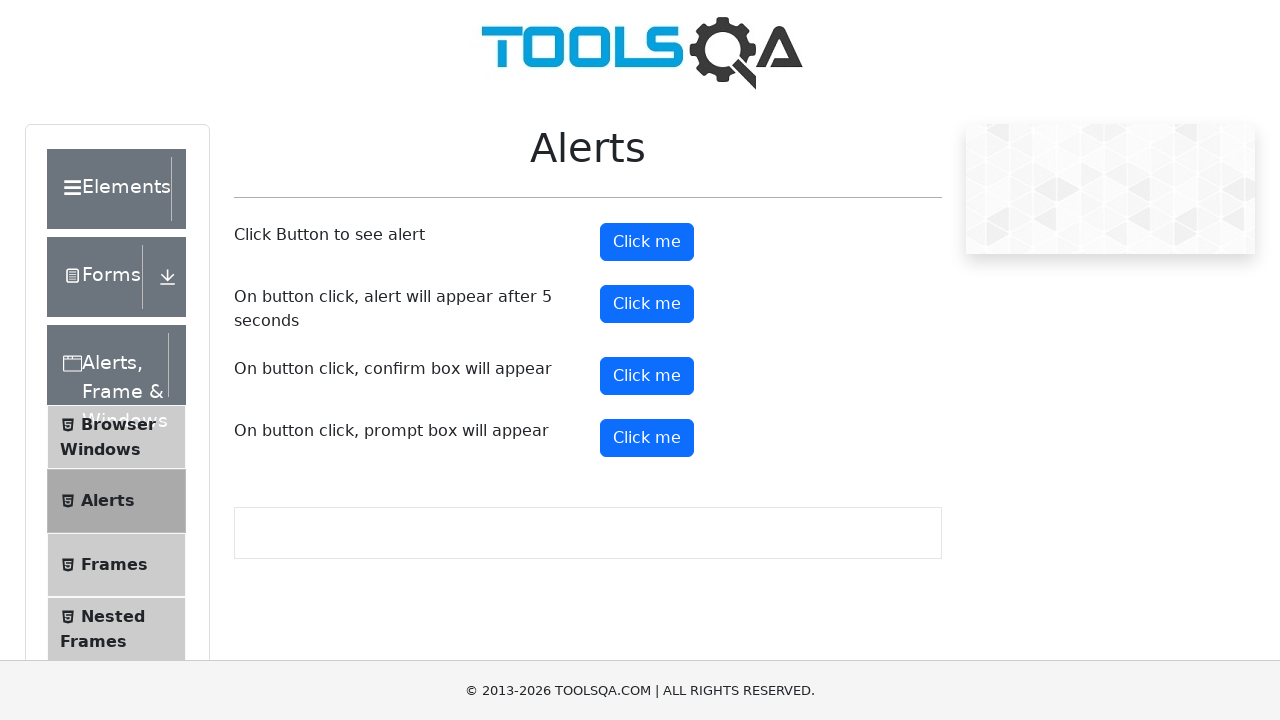

Clicked alert button to trigger simple alert at (647, 242) on #alertButton
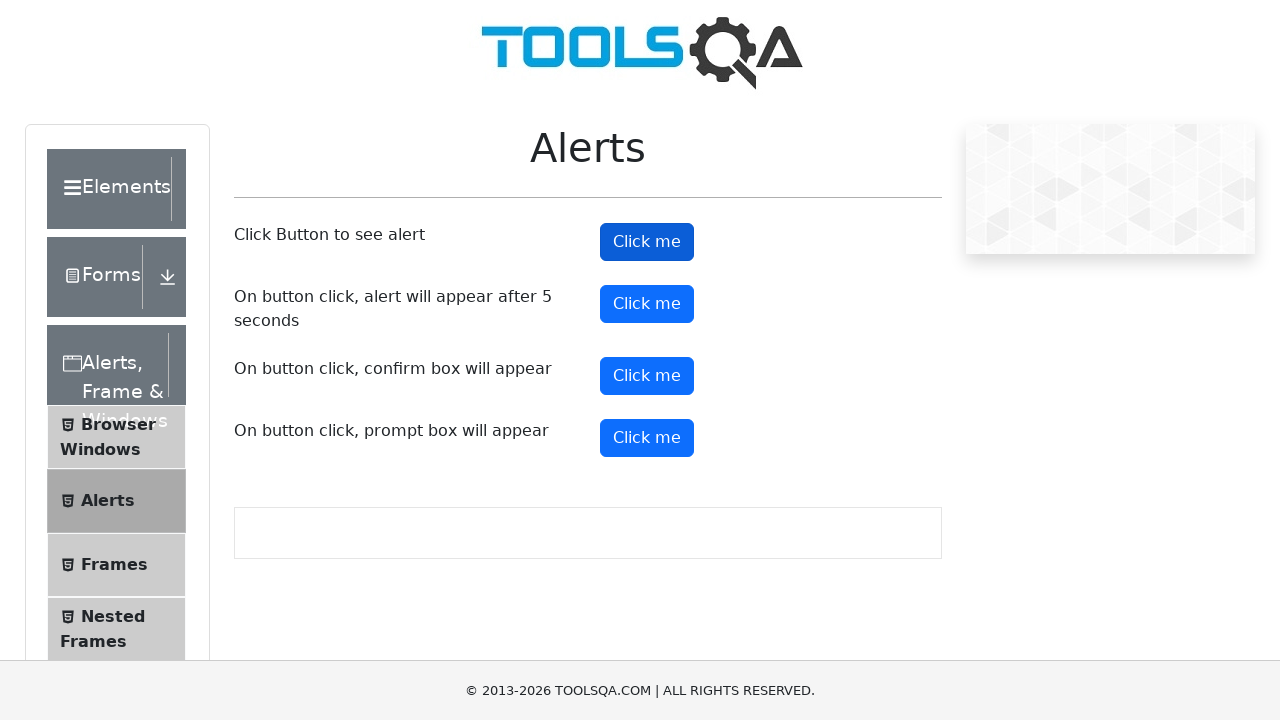

Accepted simple alert dialog
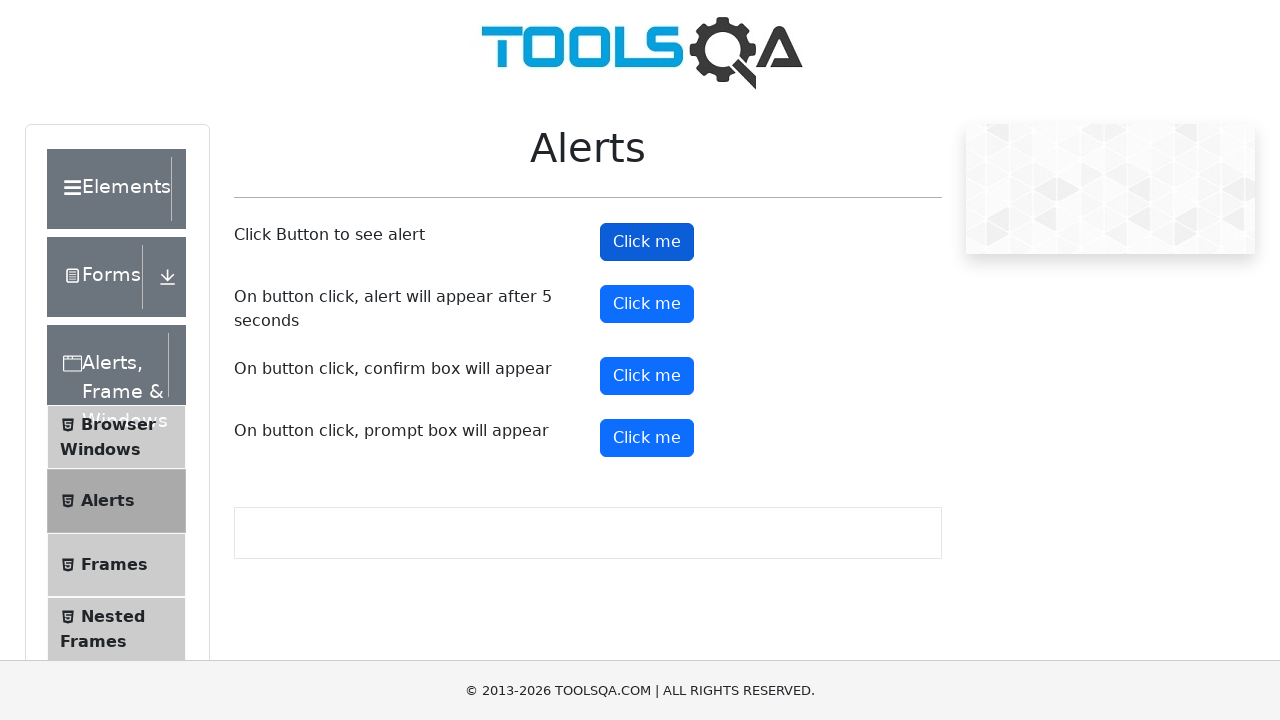

Clicked timer alert button at (647, 304) on #timerAlertButton
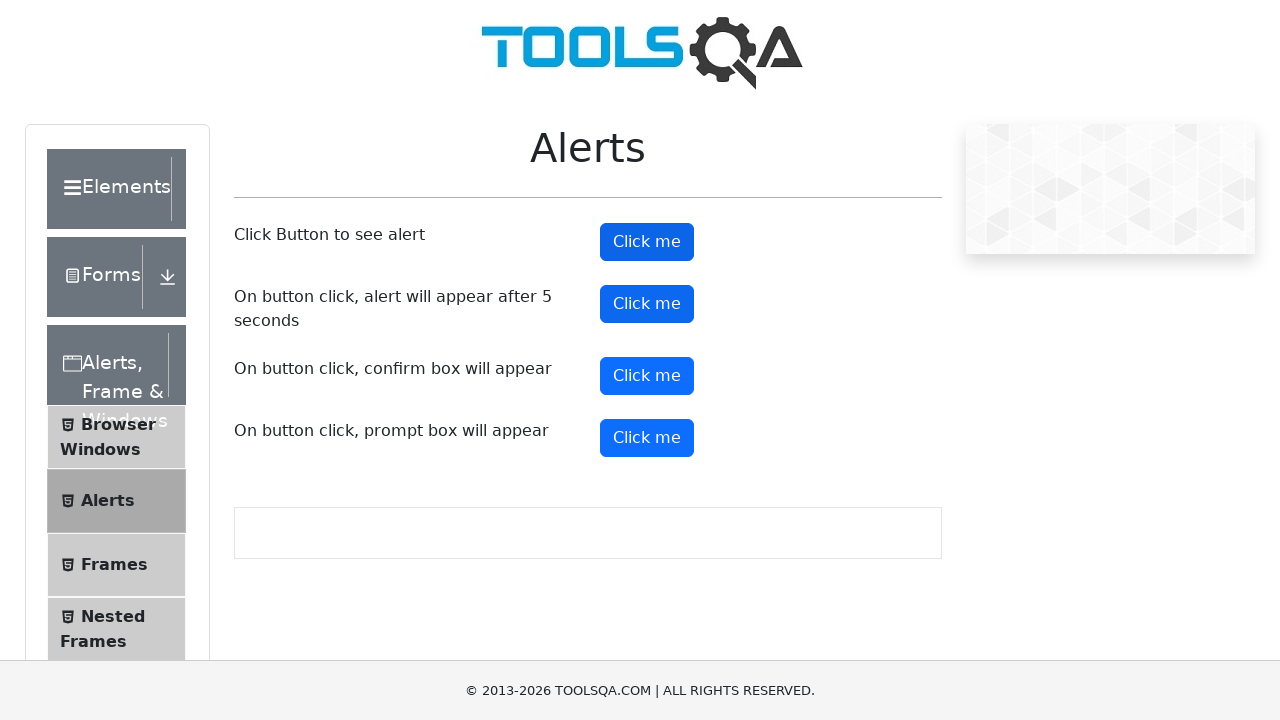

Accepted timed alert dialog after waiting 5 seconds
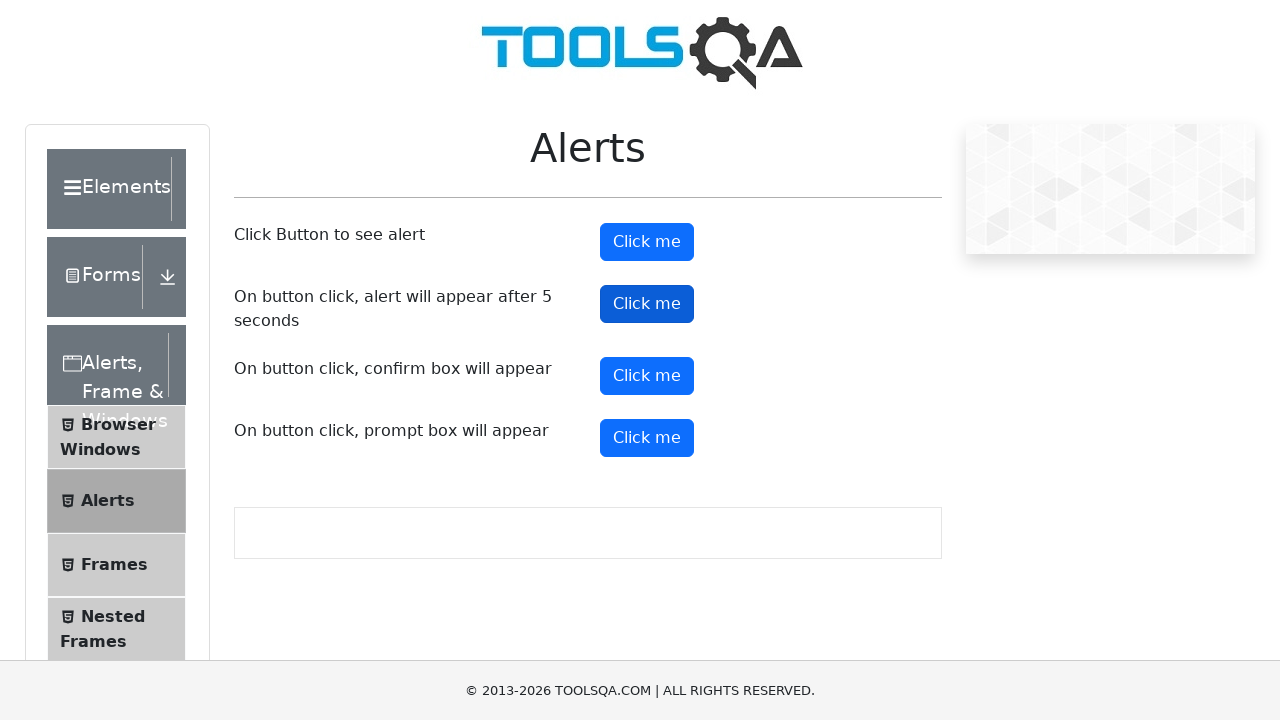

Clicked confirmation button at (647, 376) on #confirmButton
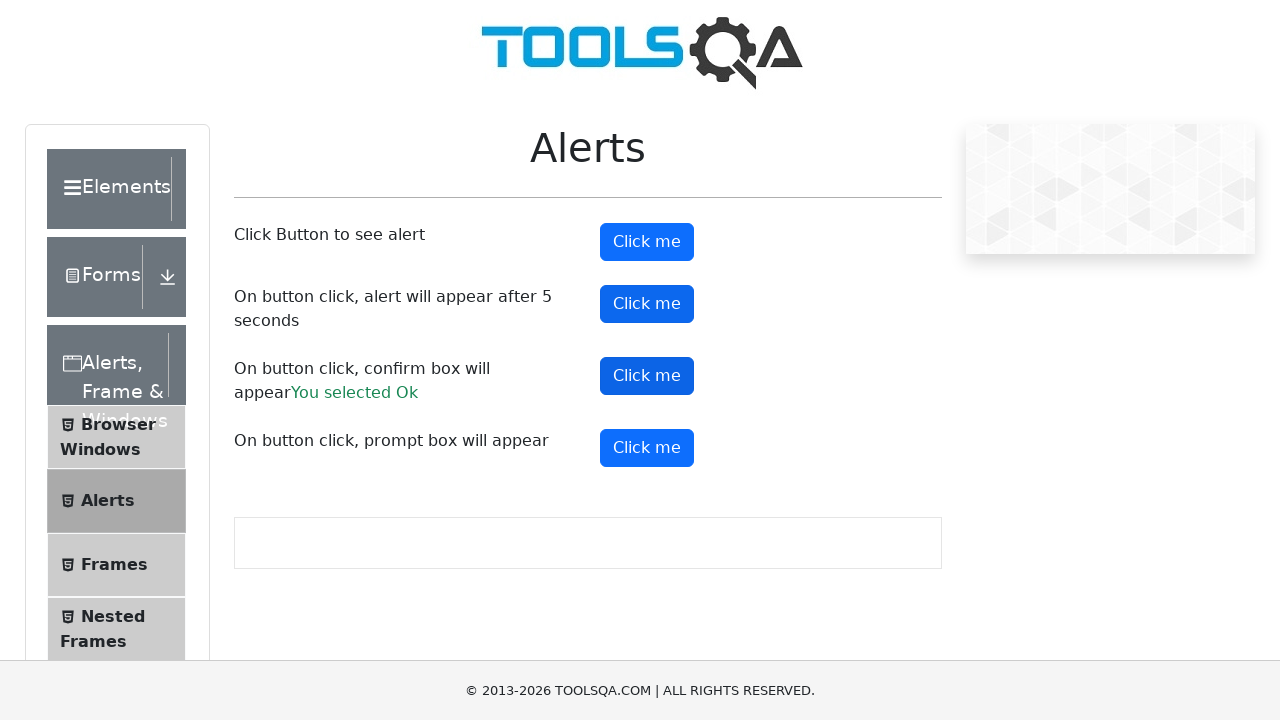

Dismissed confirmation dialog
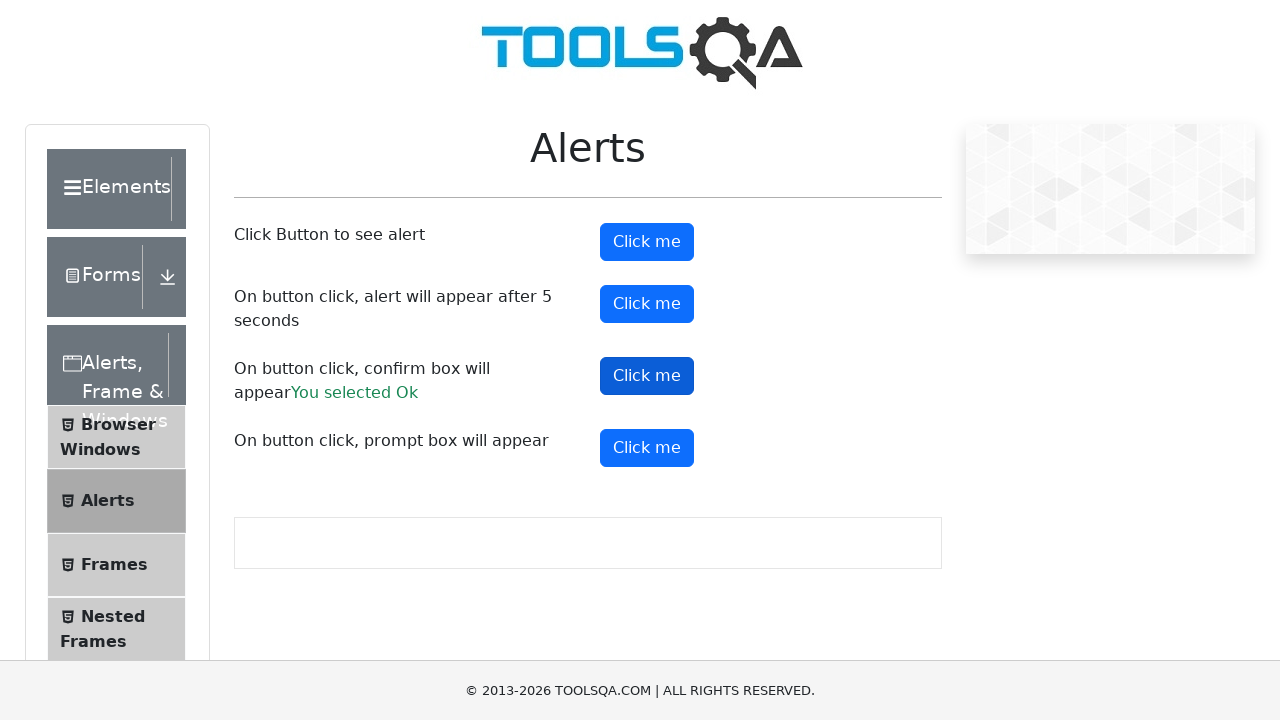

Set up prompt dialog handler
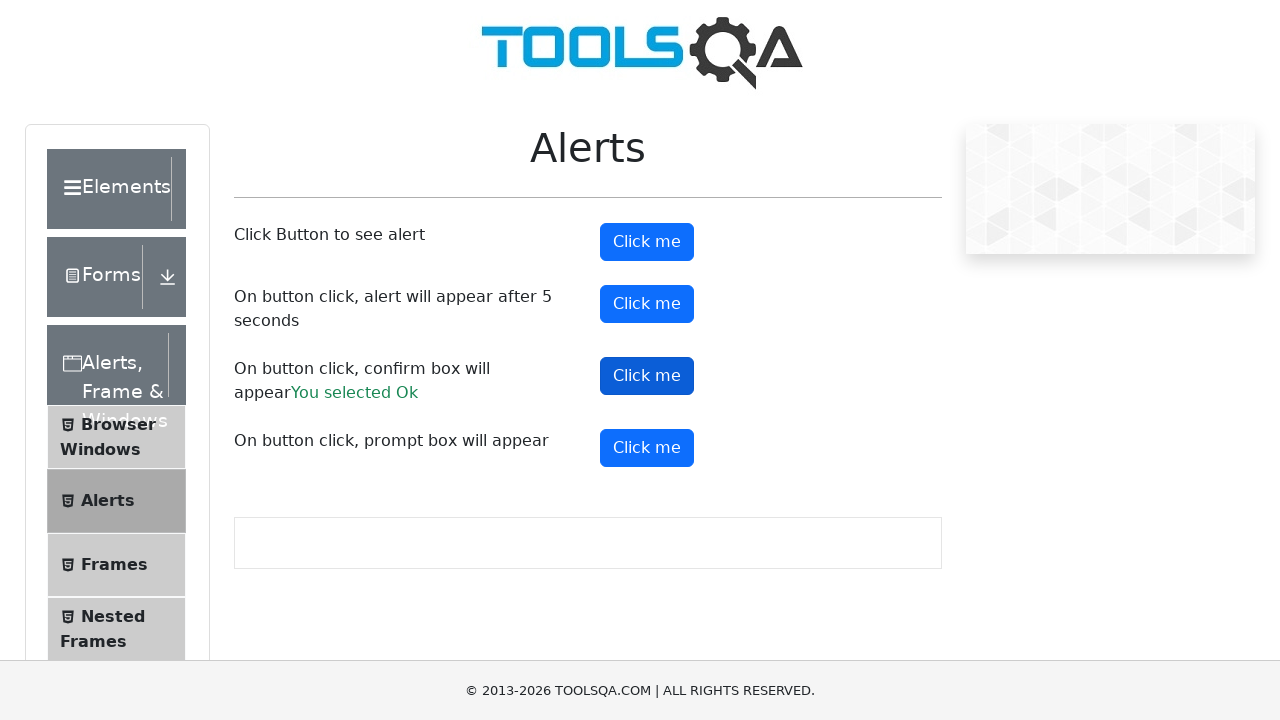

Clicked prompt button and entered 'Test message' at (647, 448) on #promtButton
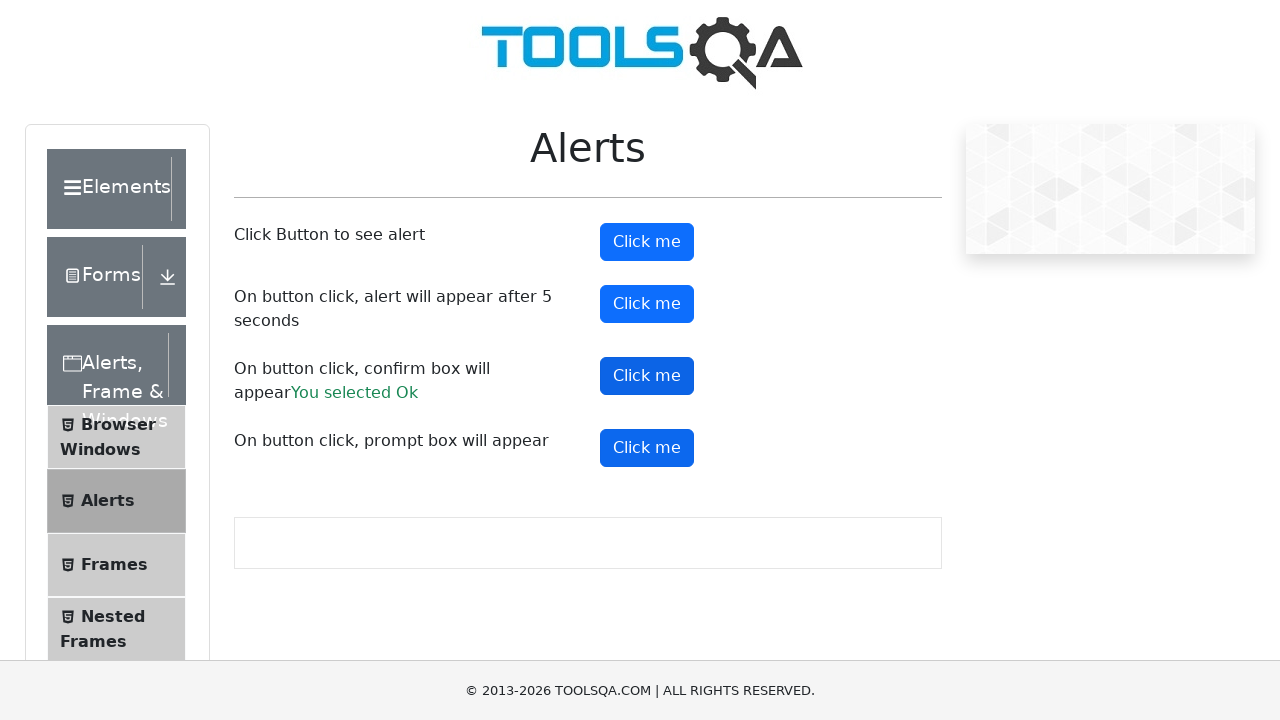

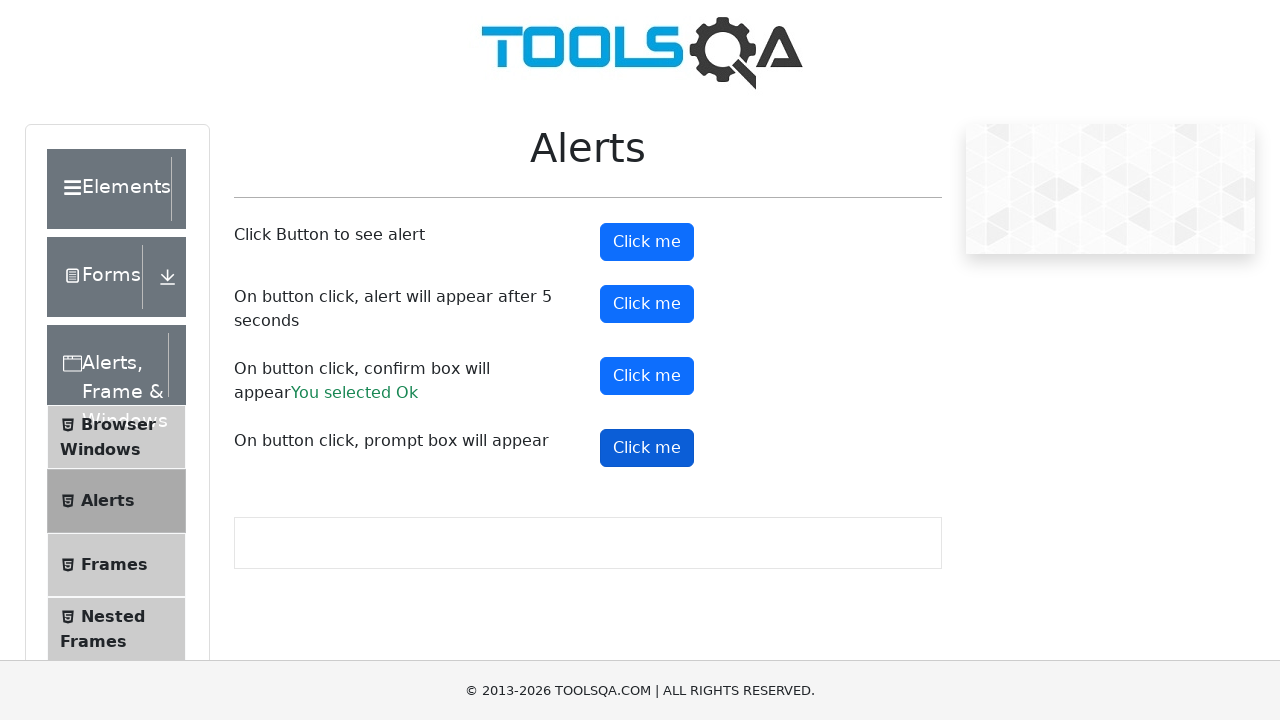